Tests file upload functionality by selecting a file and clicking upload button, then verifies successful upload message

Starting URL: https://the-internet.herokuapp.com/upload

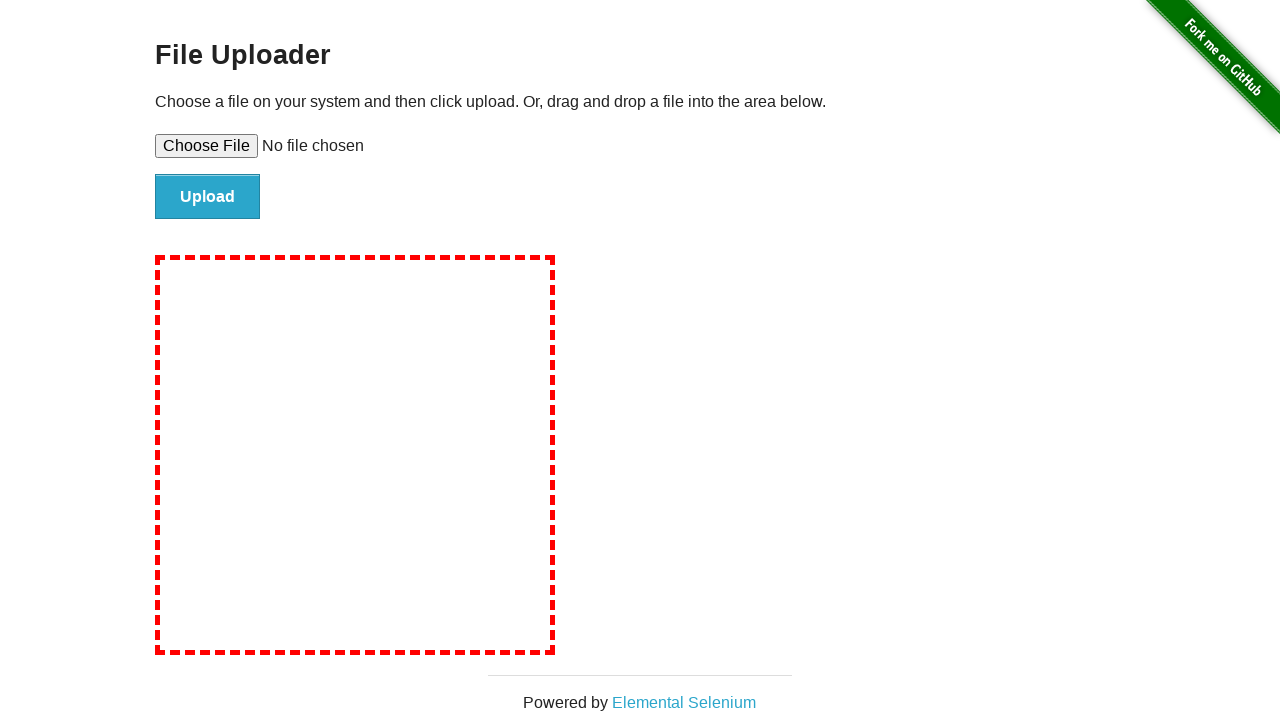

Selected test file (test_file.txt) for upload
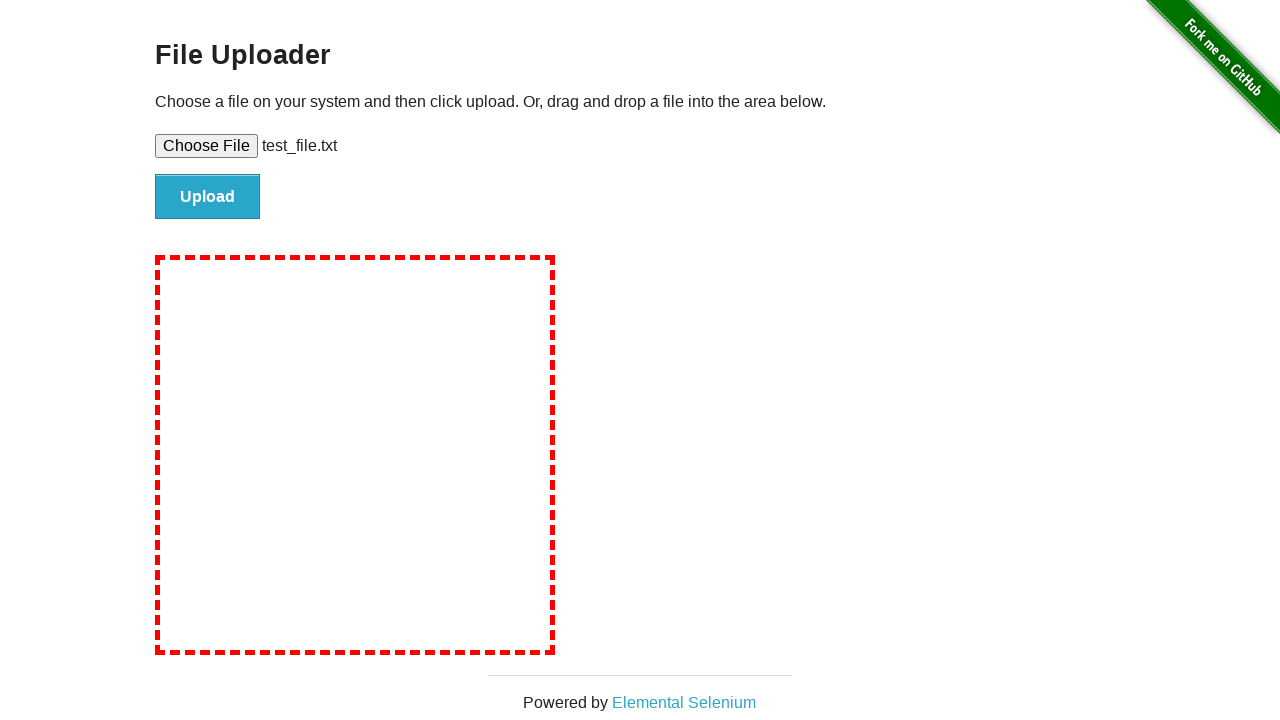

Clicked upload button to submit the file at (208, 197) on #file-submit
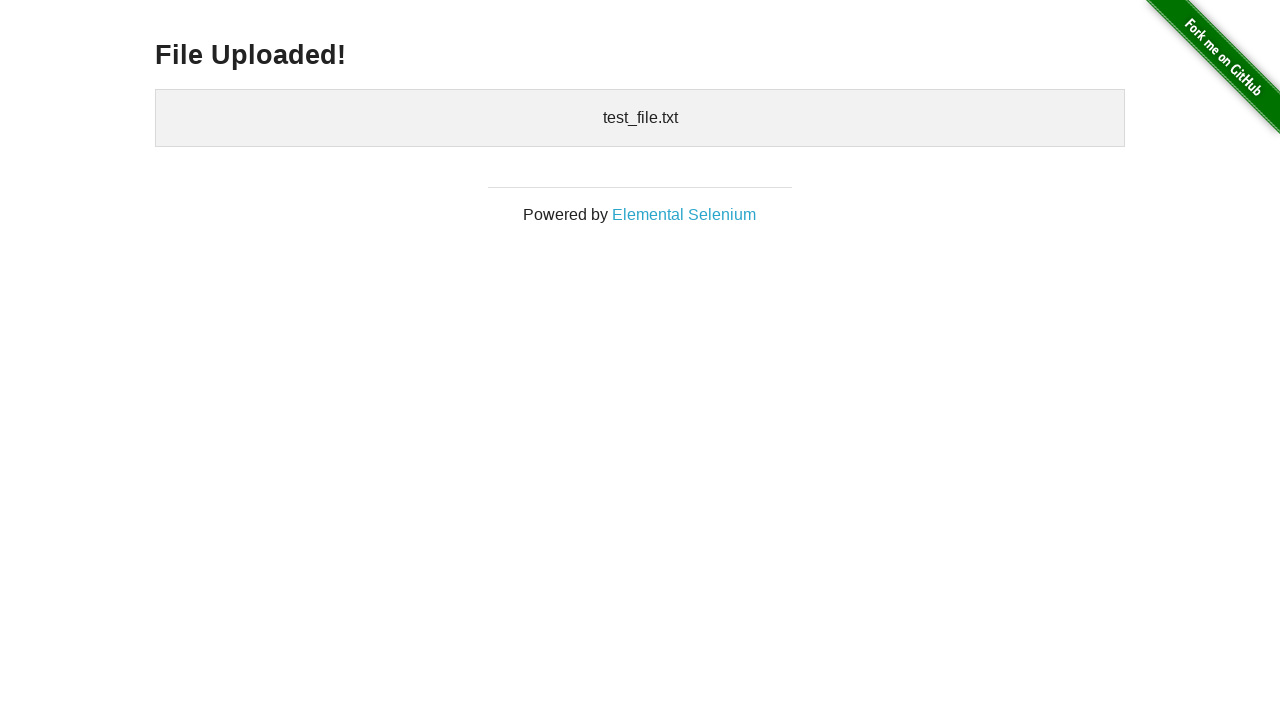

Verified successful upload message 'File Uploaded!' appeared
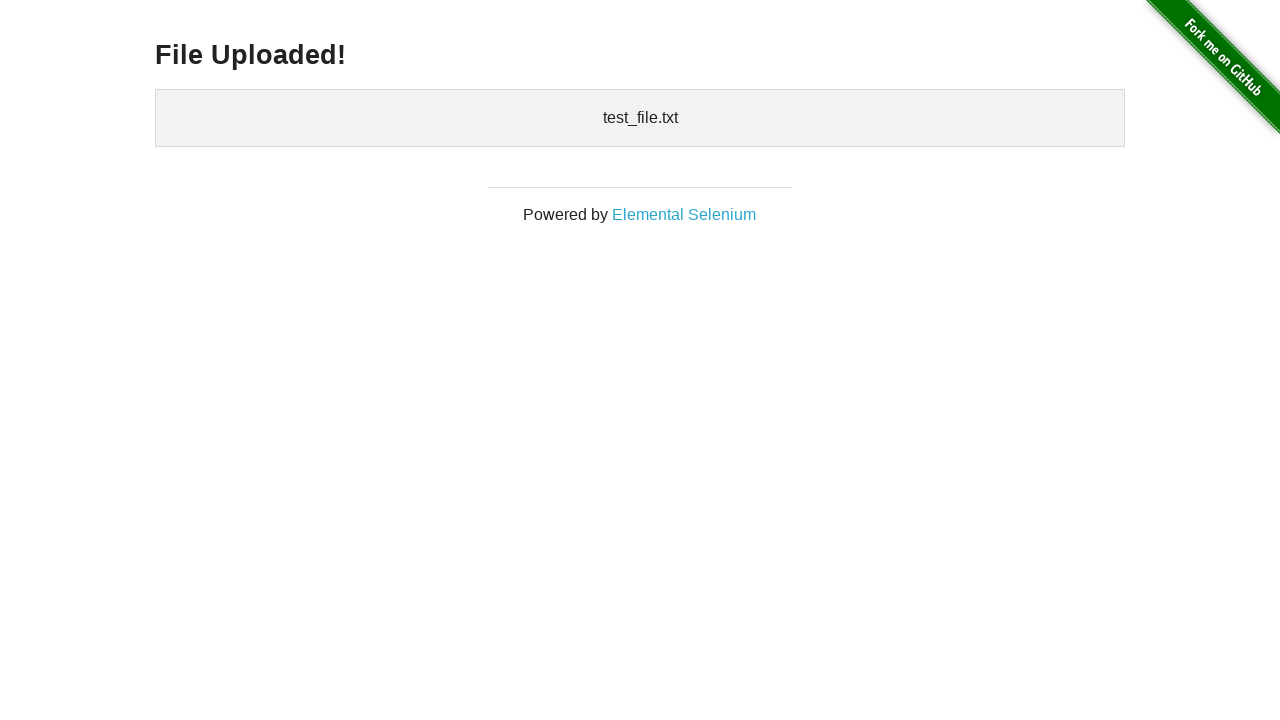

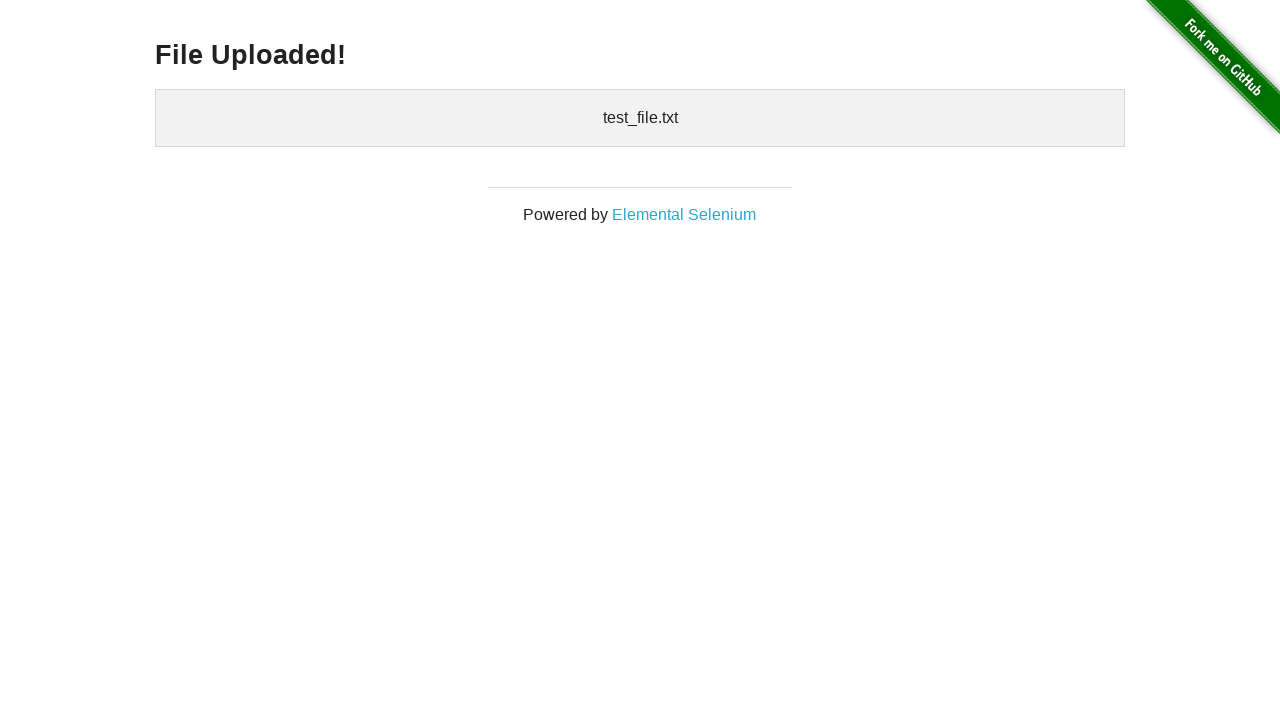